Tests setting a horizontal slider value to 4.5 by manipulating the range input and verifying the displayed value updates correctly

Starting URL: https://the-internet.herokuapp.com/horizontal_slider

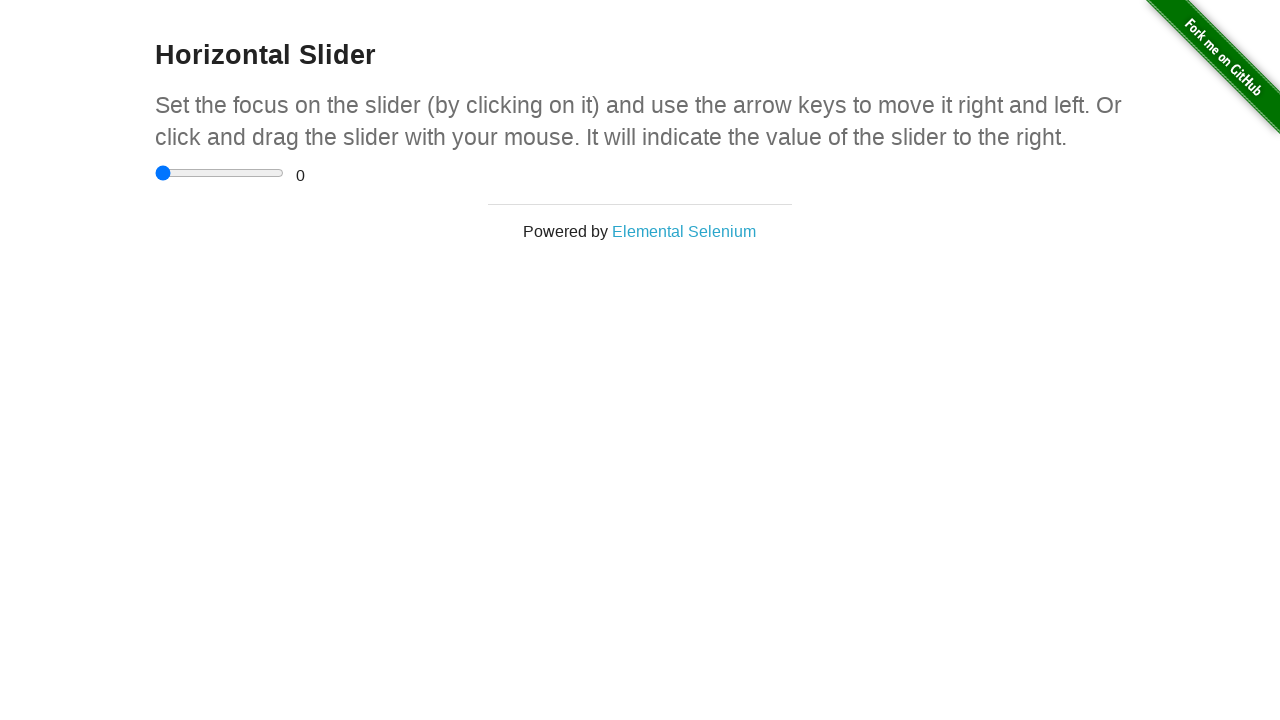

Navigated to horizontal slider page
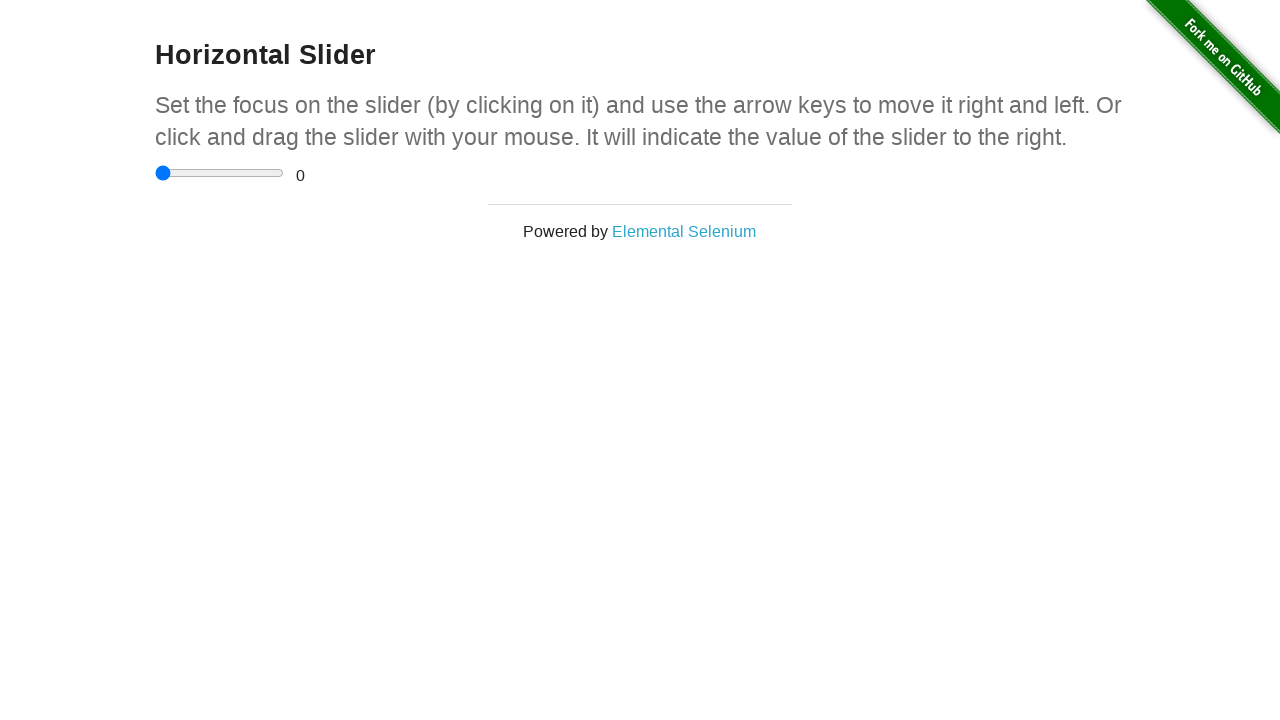

Located the range input slider element
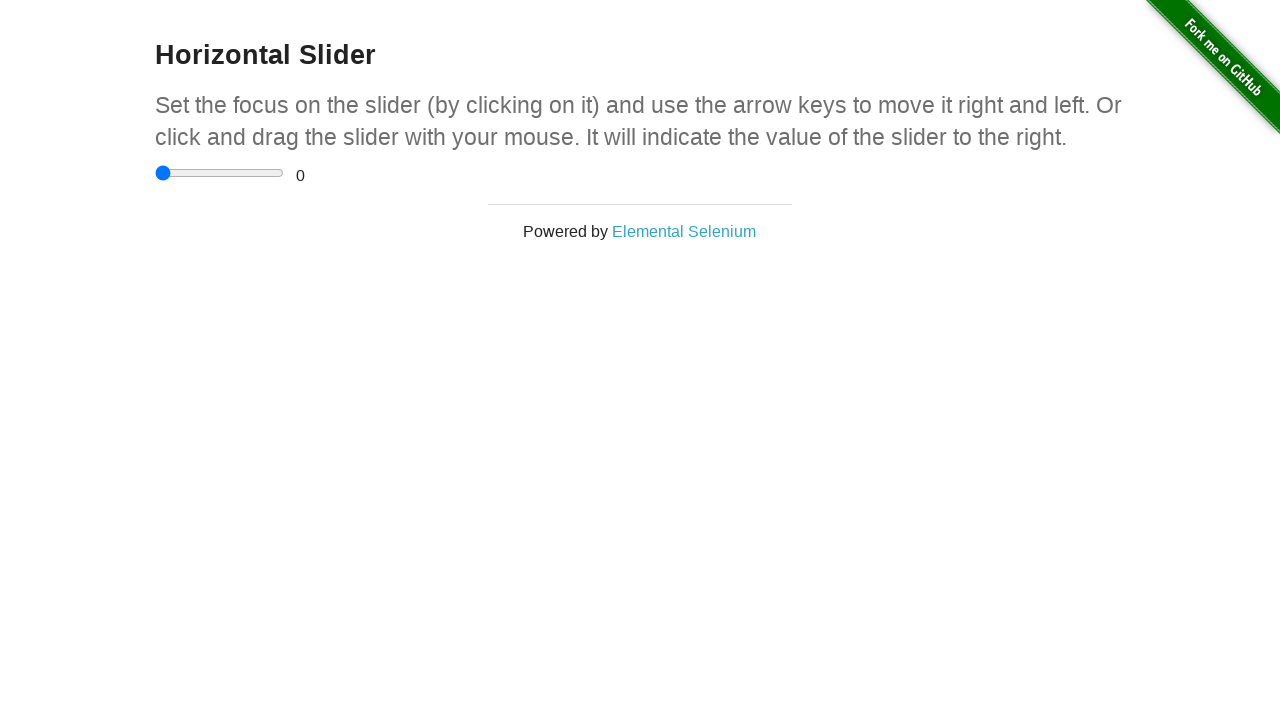

Set slider value to 4.5 and dispatched change event
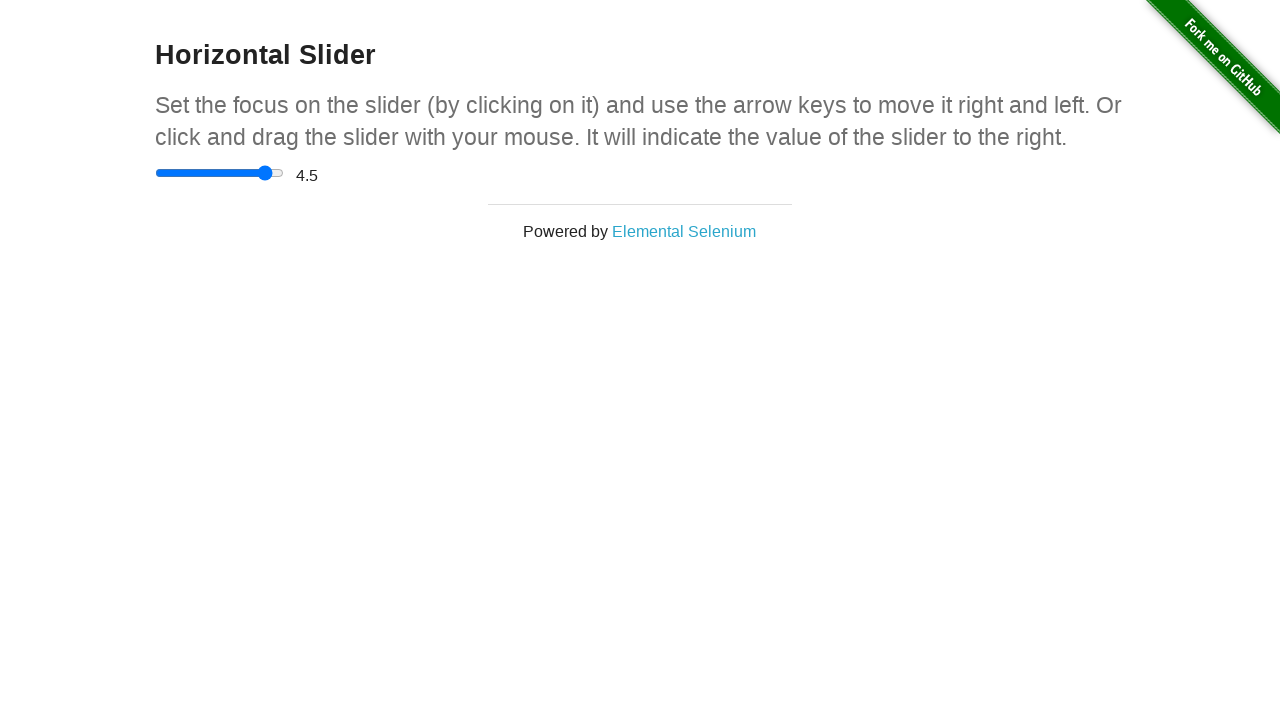

Verified that the displayed slider value is 4.5
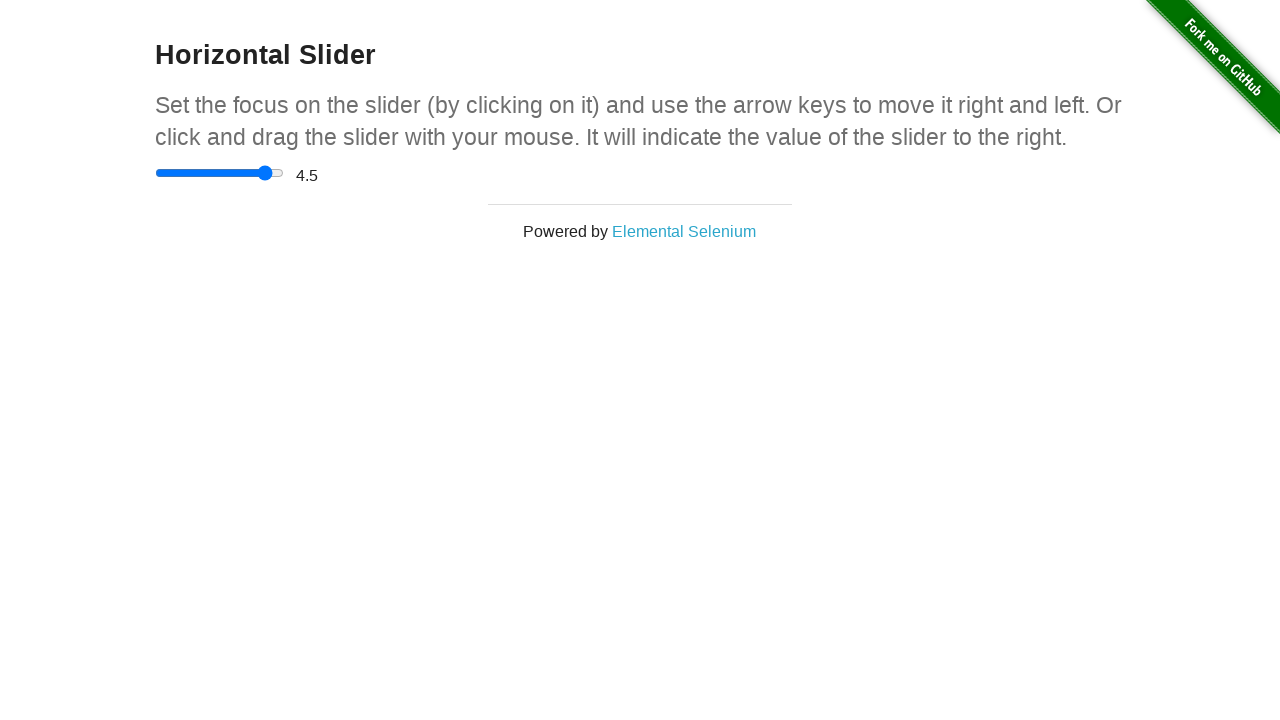

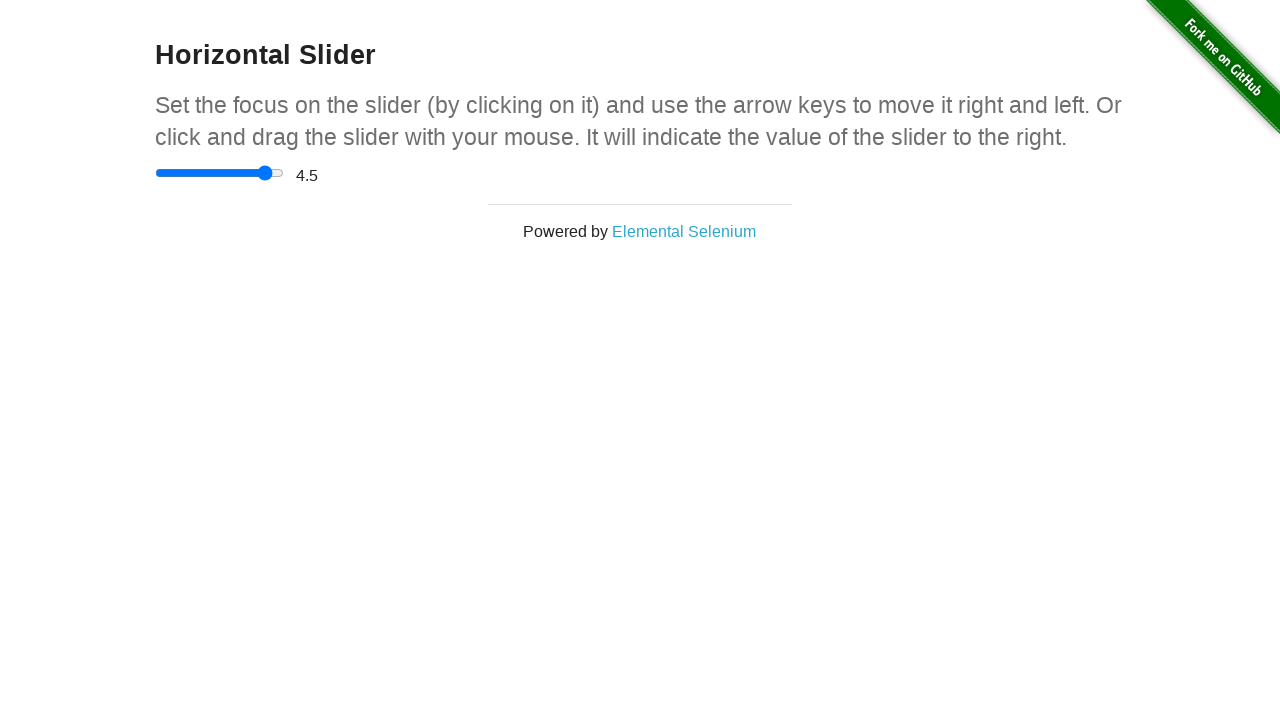